Tests navigation through HTTP status code hyperlinks (200, 301, 404, 500), verifying that each link navigates to the correct page and displays the appropriate status code message.

Starting URL: https://the-internet.herokuapp.com/status_codes

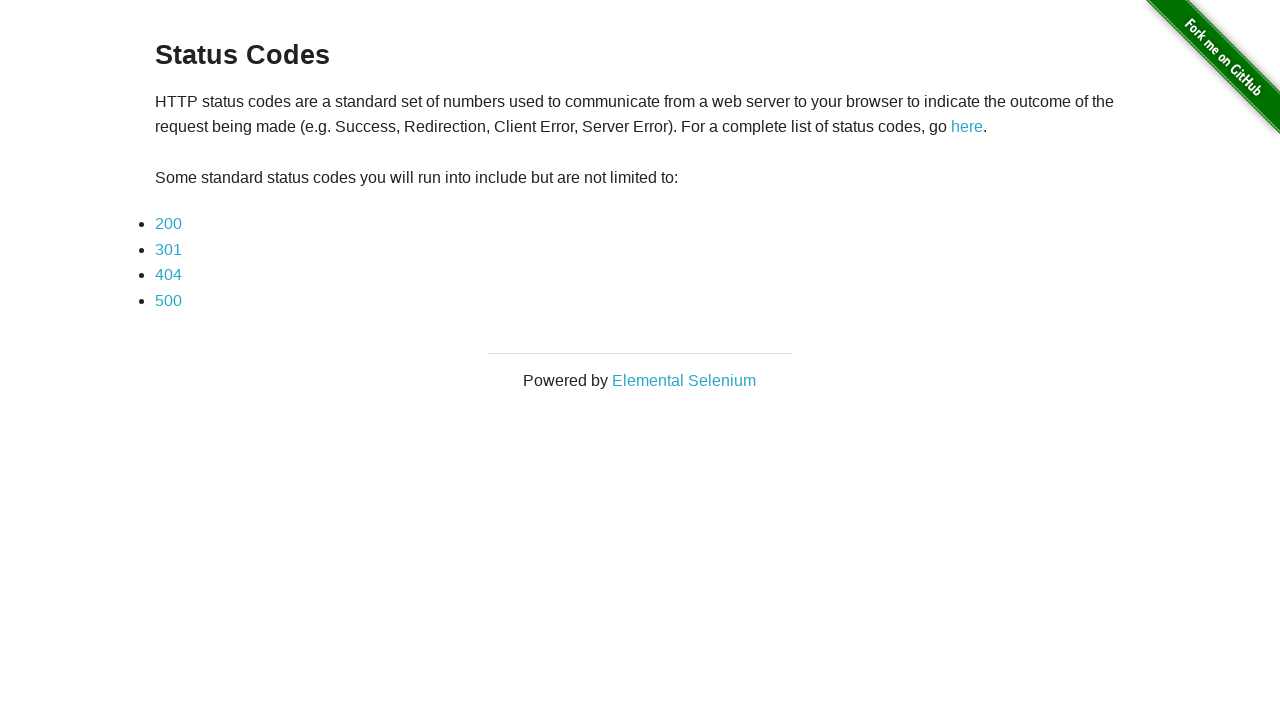

Clicked on '200' status code link at (168, 224) on text=200
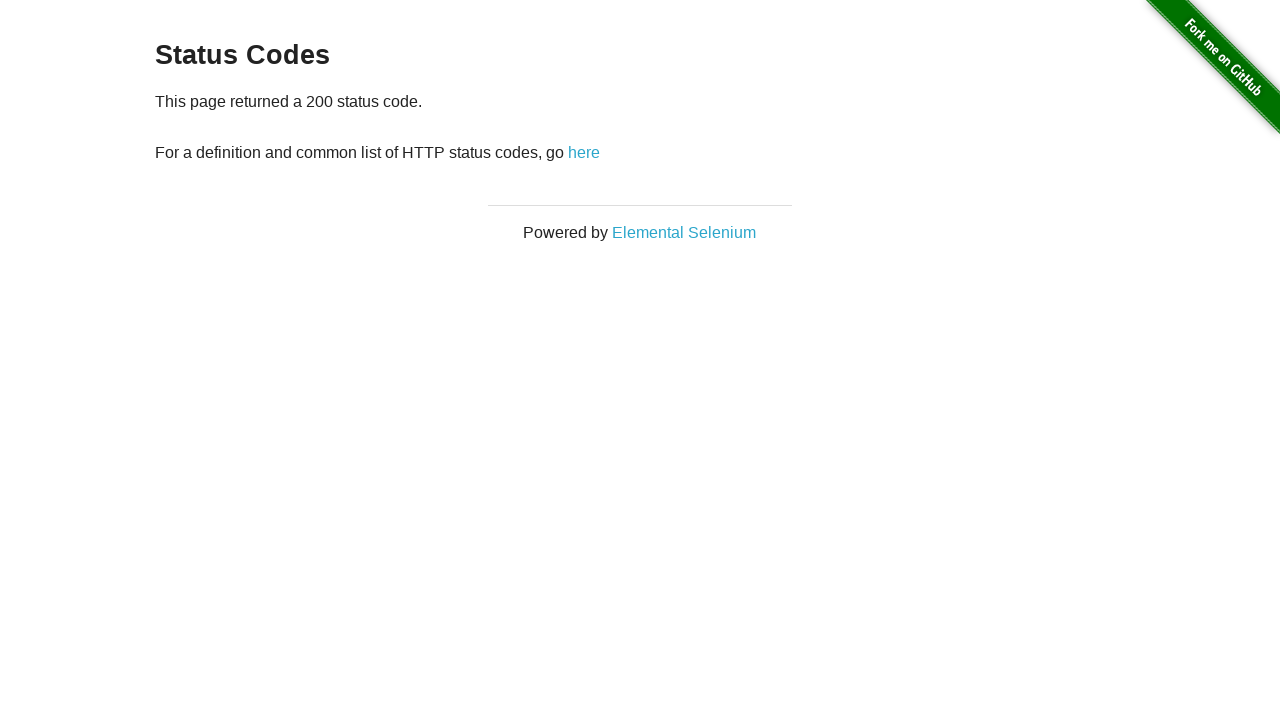

Content section loaded after clicking 200 link
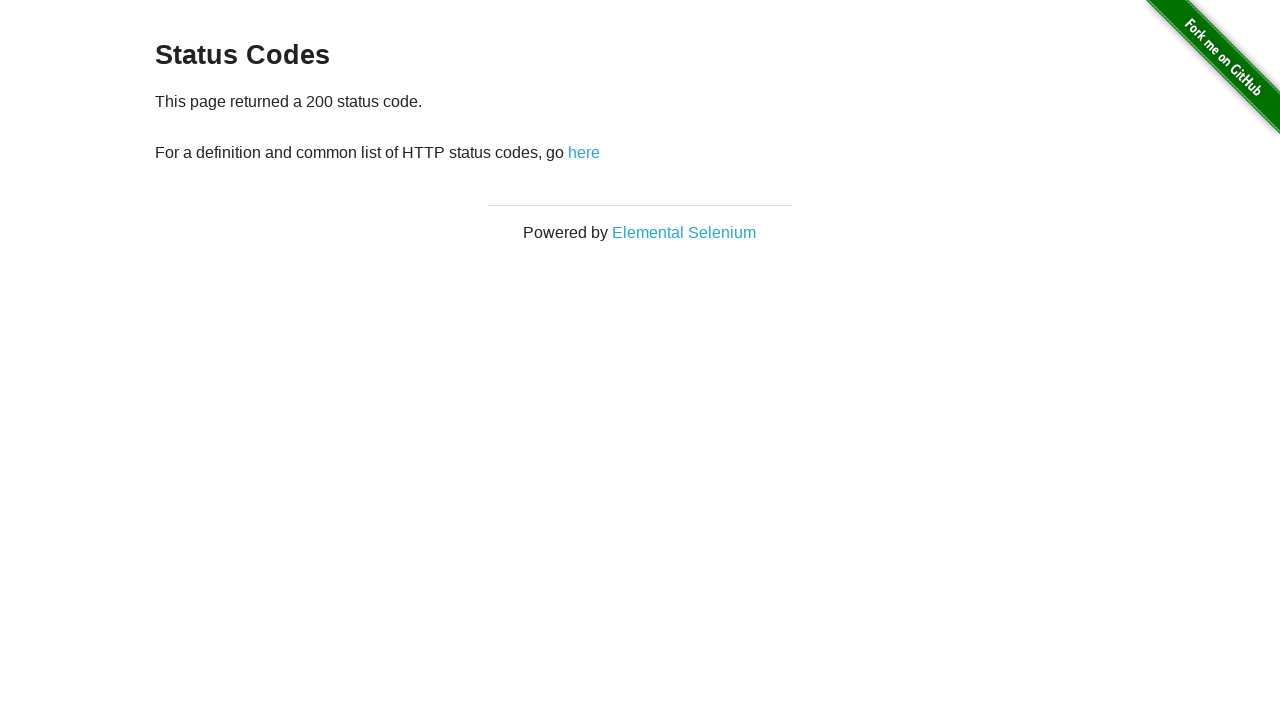

Verified page displays 200 status code message
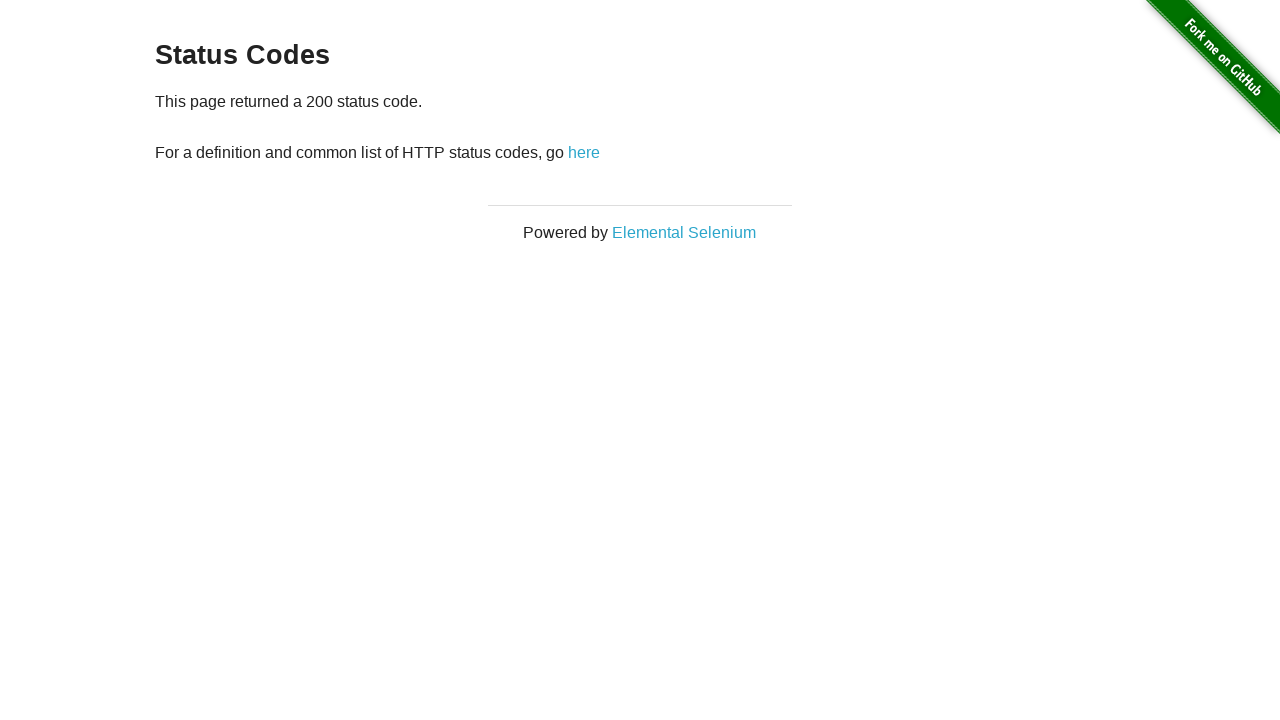

Navigated back to status codes page from 200 page
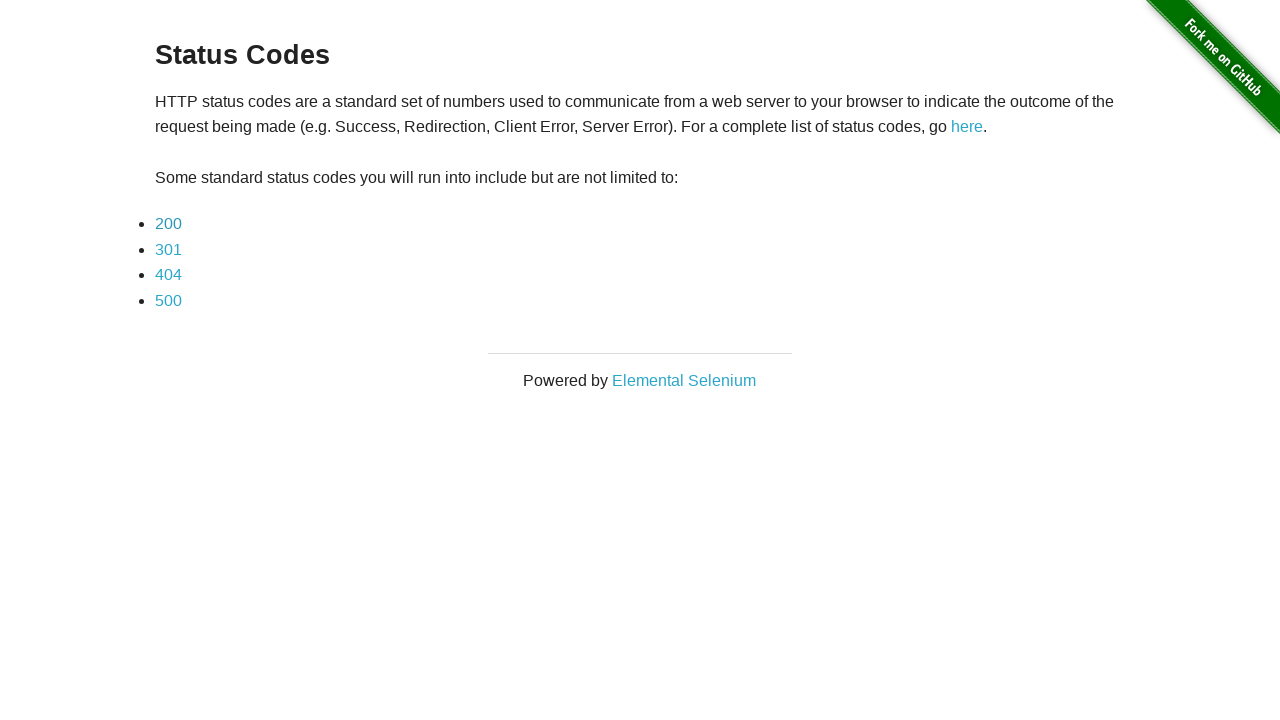

Clicked on '301' status code link at (168, 249) on text=301
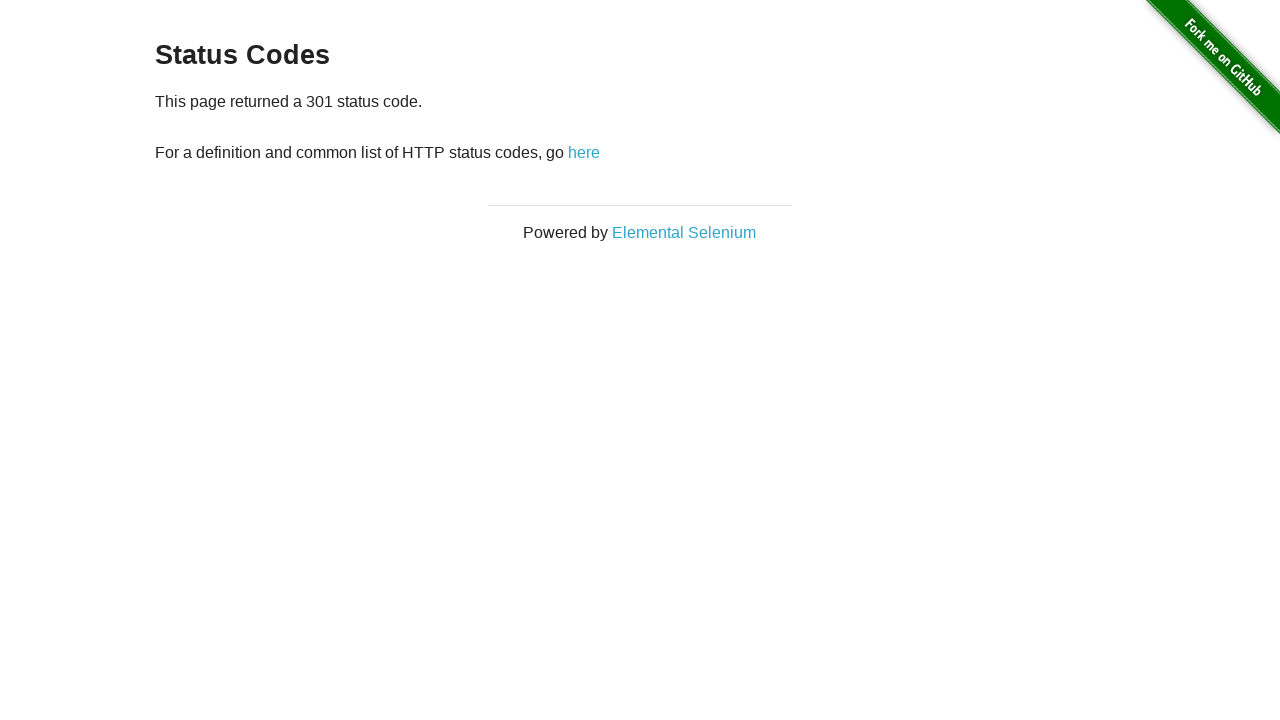

Content section loaded after clicking 301 link
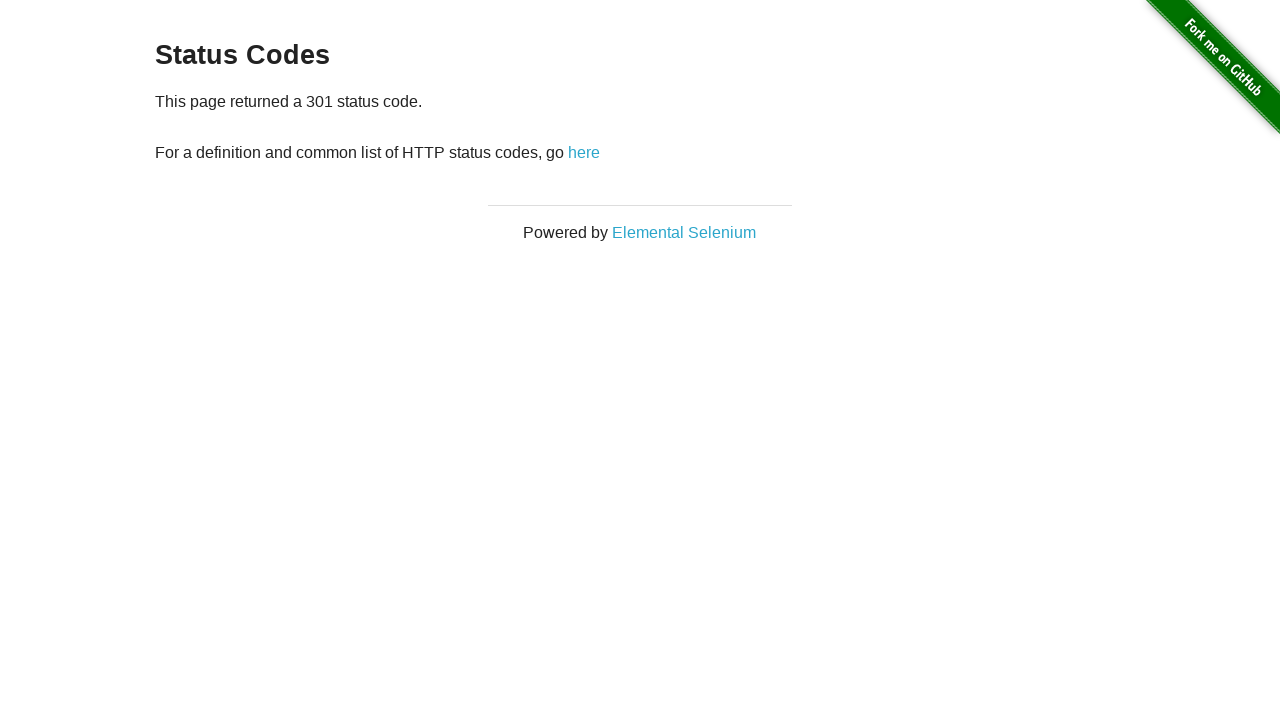

Verified page displays 301 status code message
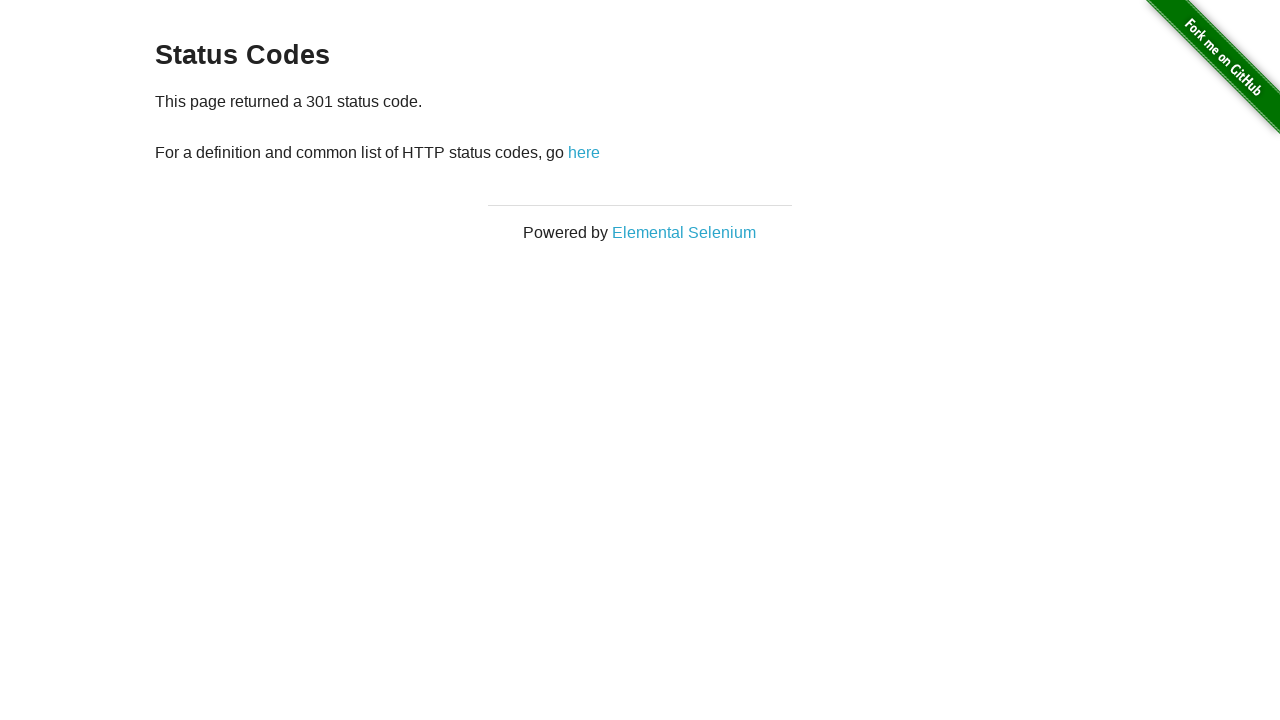

Navigated back to status codes page from 301 page
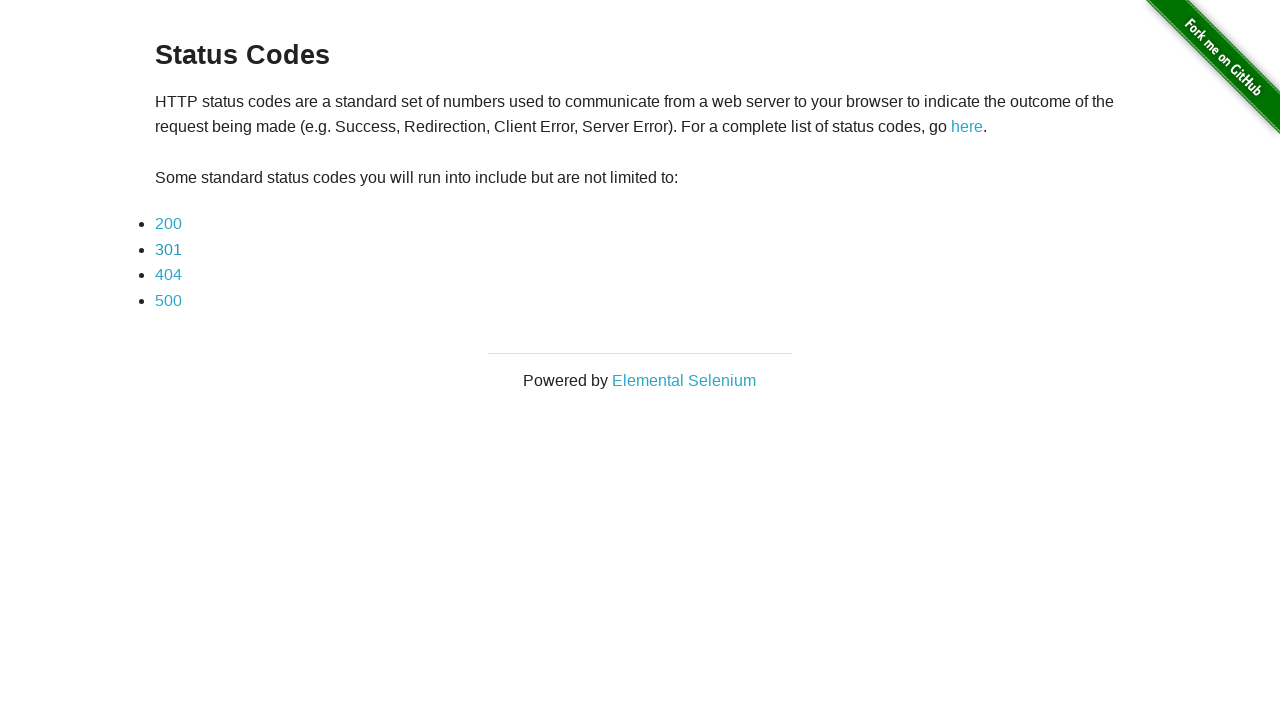

Clicked on '404' status code link at (168, 275) on text=404
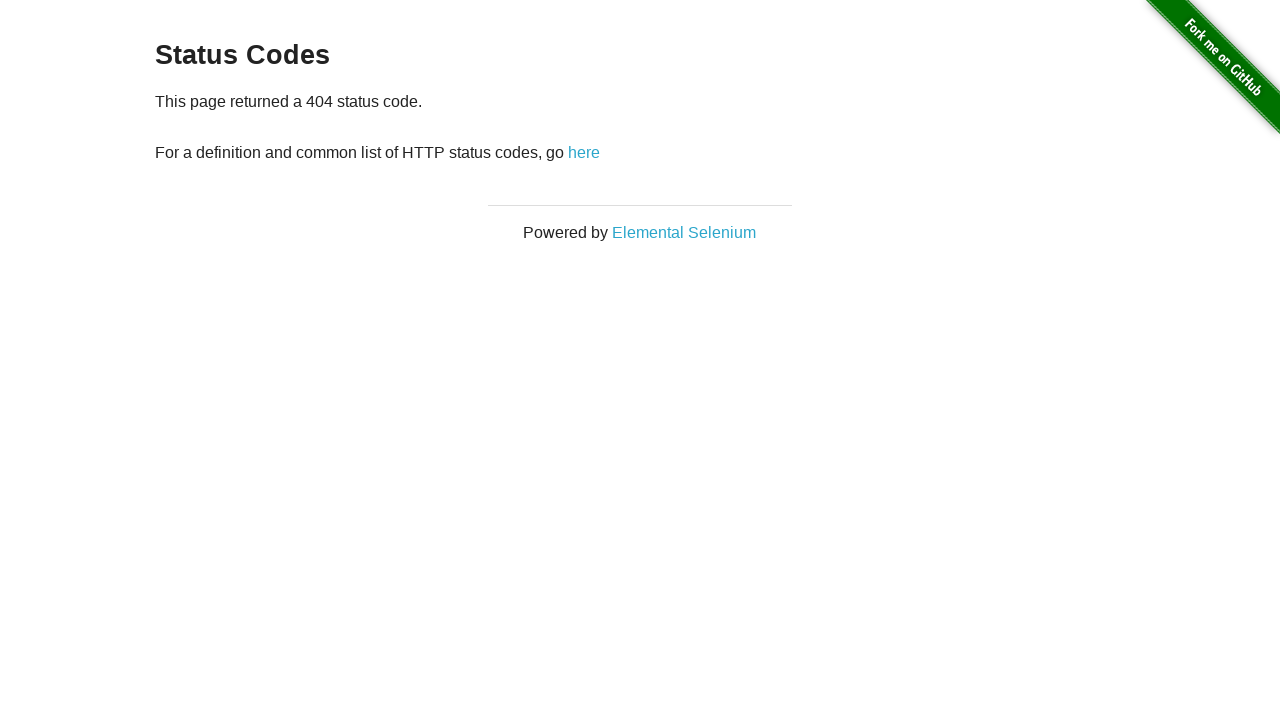

Content section loaded after clicking 404 link
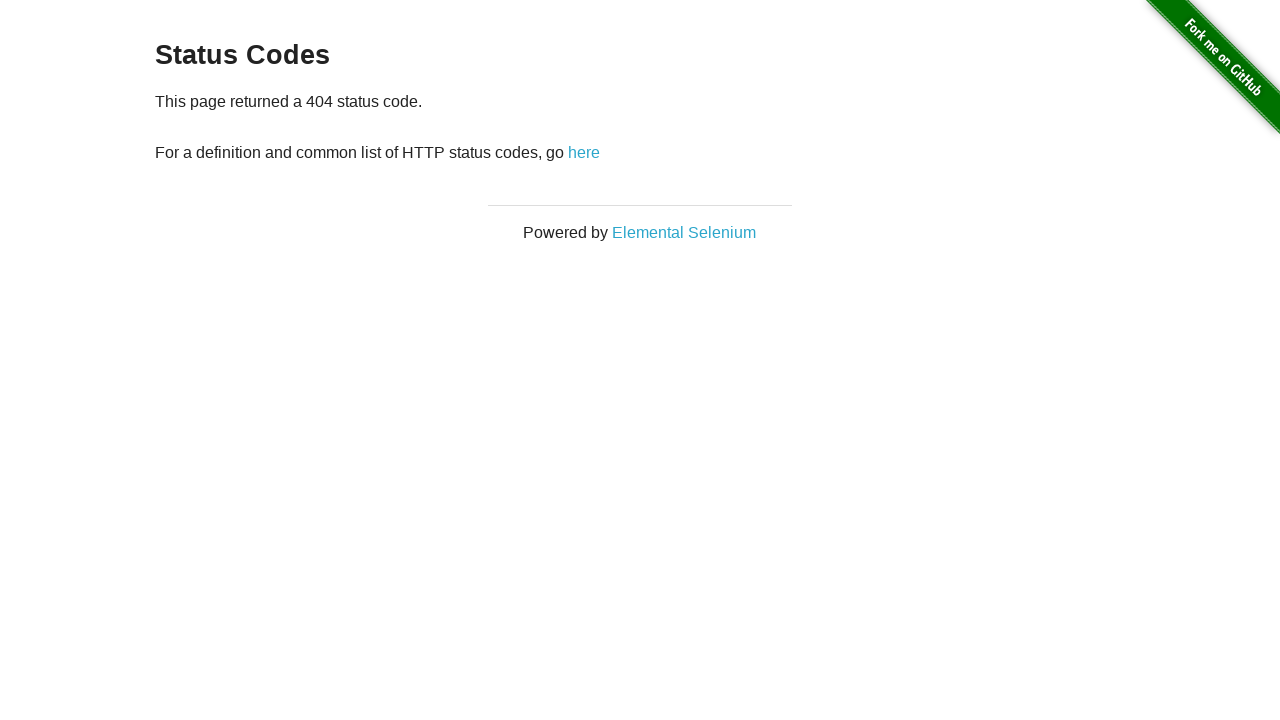

Verified page displays 404 status code message
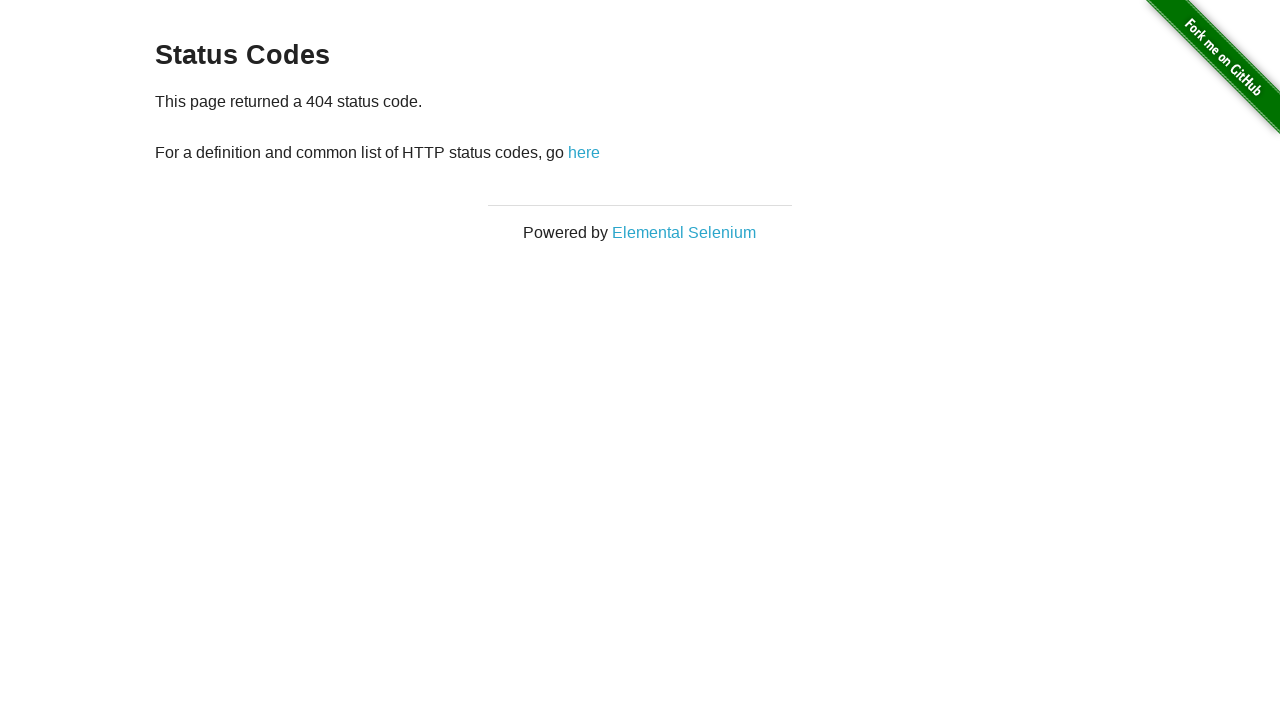

Navigated back to status codes page from 404 page
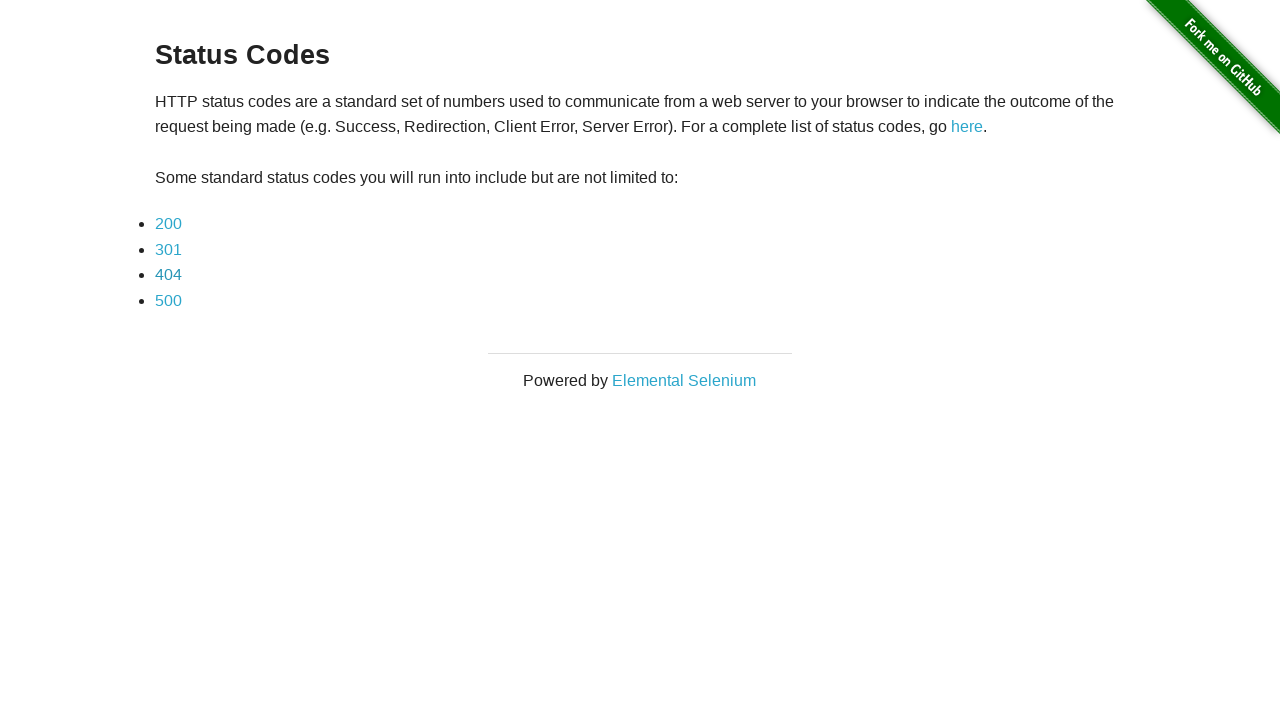

Clicked on '500' status code link at (168, 300) on text=500
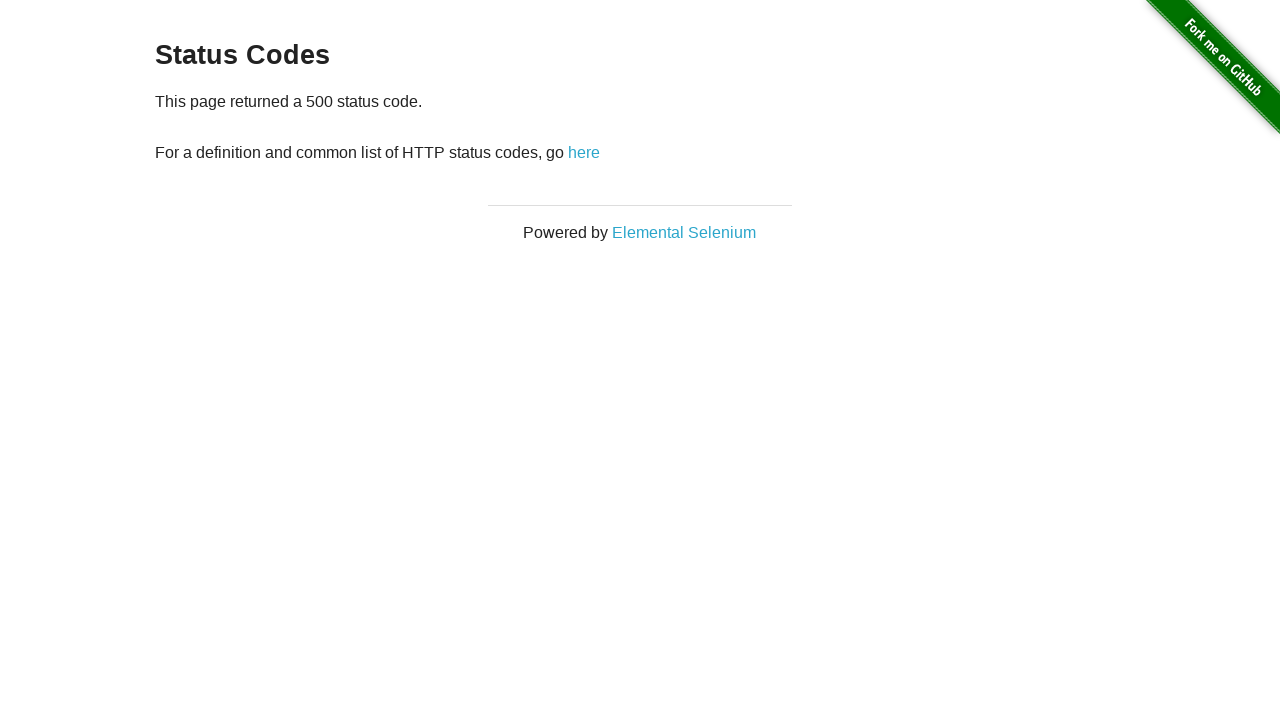

Content section loaded after clicking 500 link
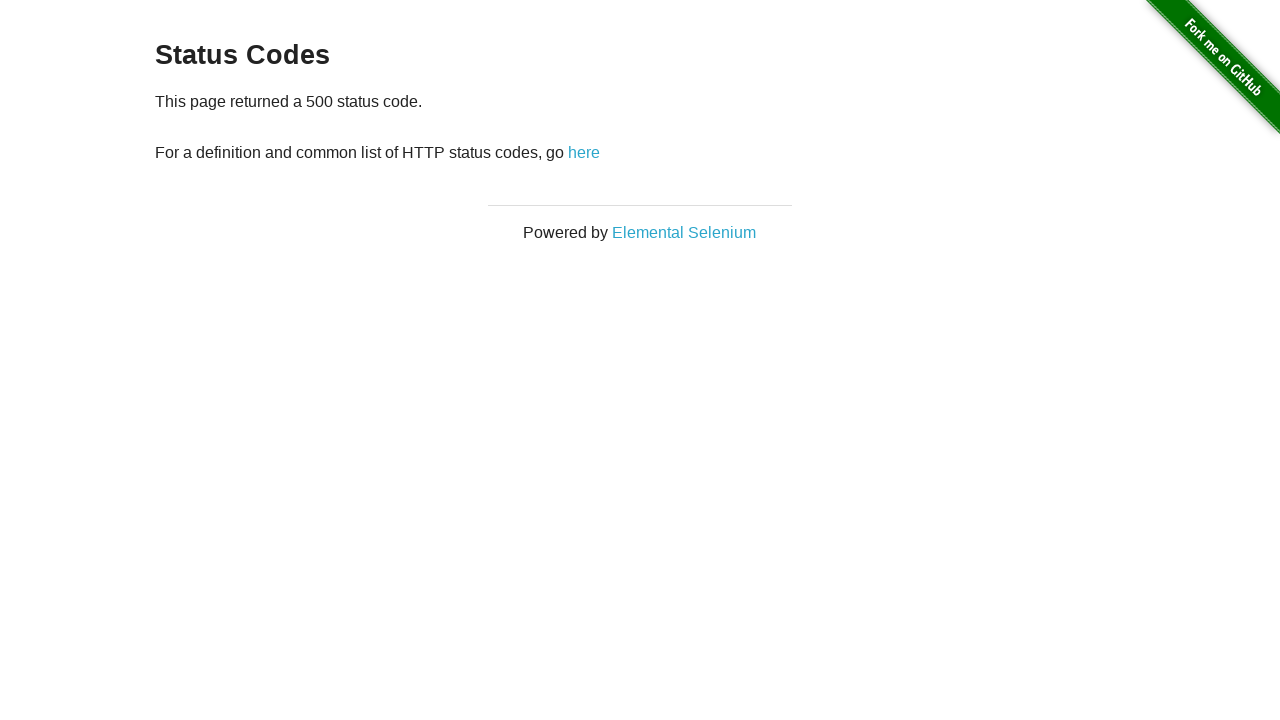

Verified page displays 500 status code message
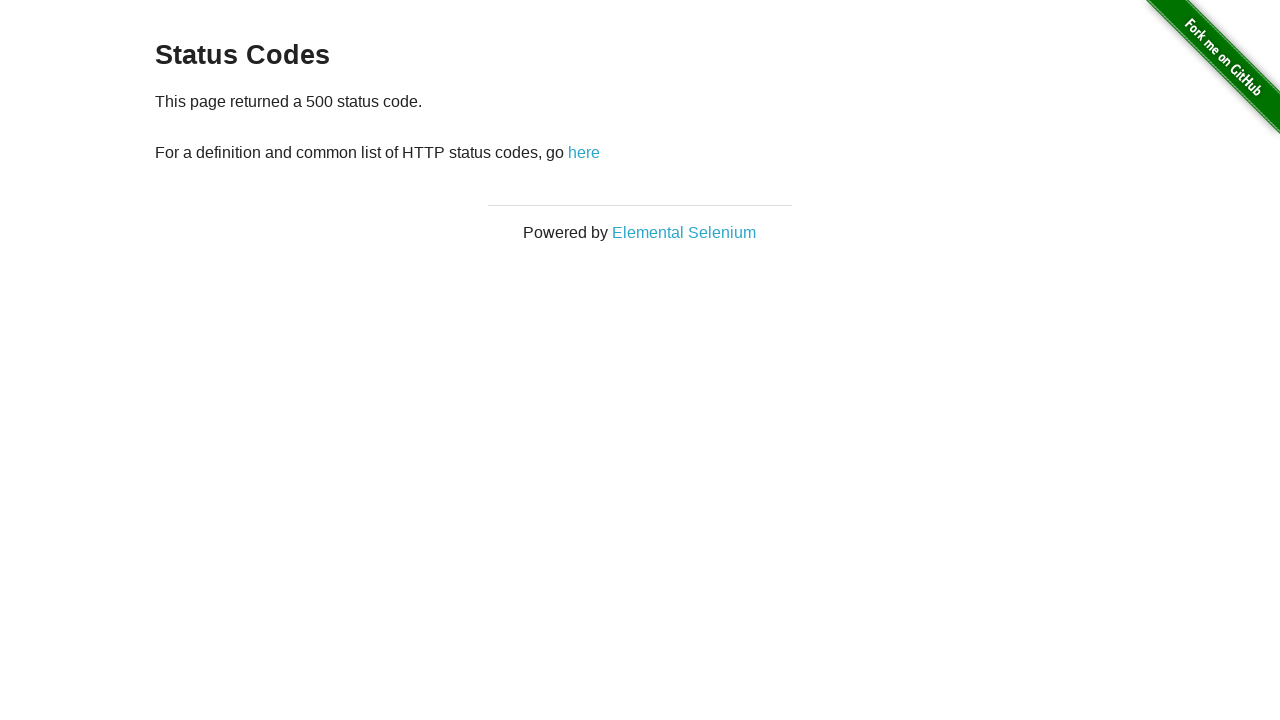

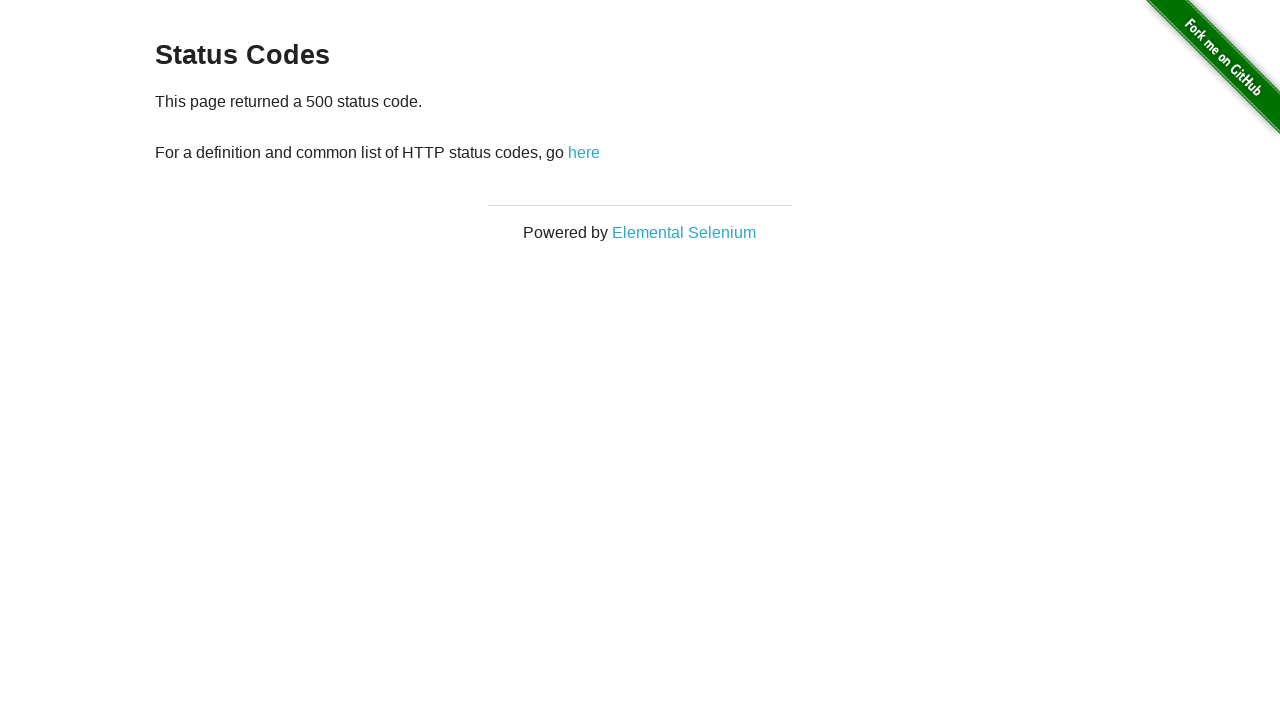